Tests JavaScript prompt dialog by clicking the third button, entering text, and verifying the input is displayed

Starting URL: https://testcenter.techproeducation.com/index.php?page=javascript-alerts

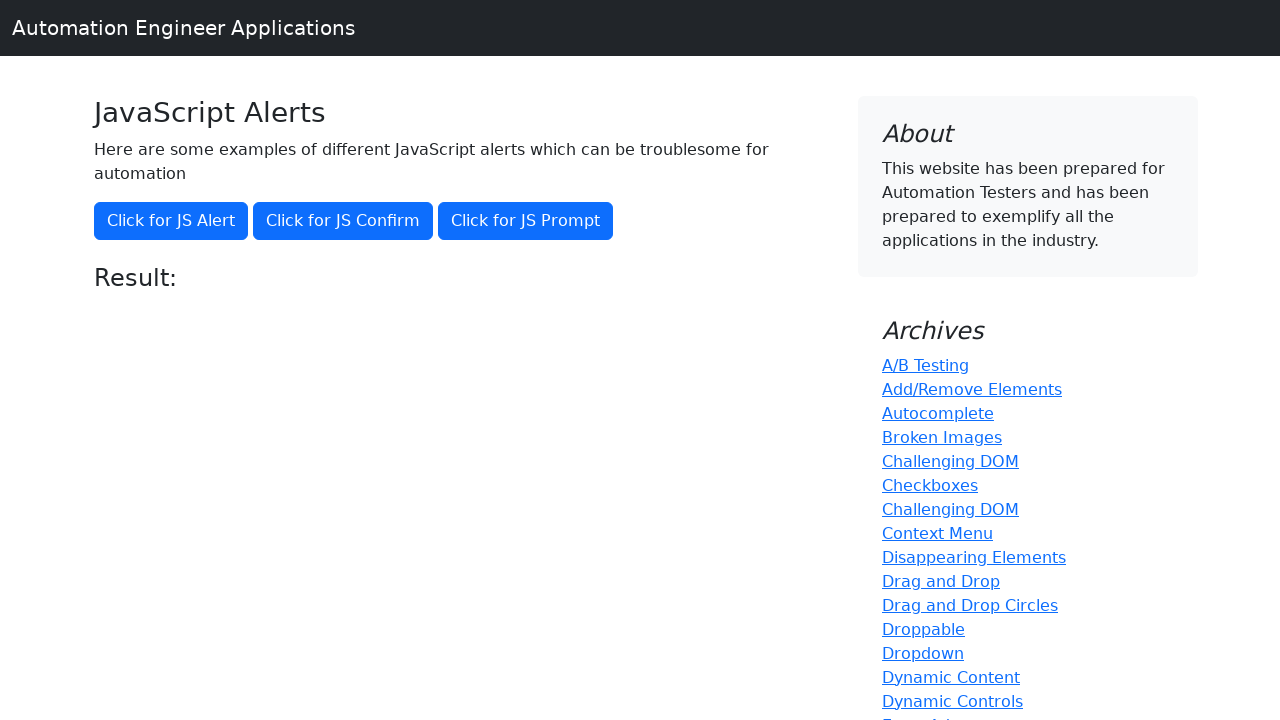

Set up dialog handler to accept prompt with 'David'
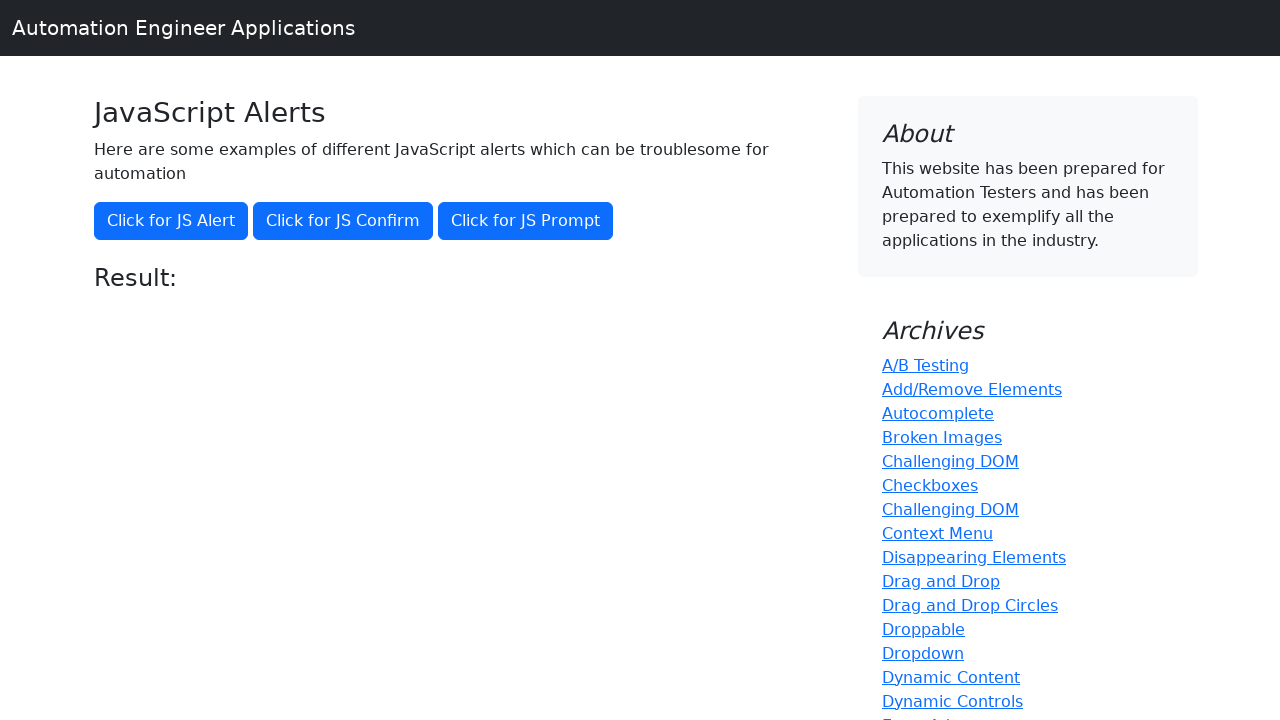

Clicked third button to trigger JavaScript prompt dialog at (526, 221) on (//button)[3]
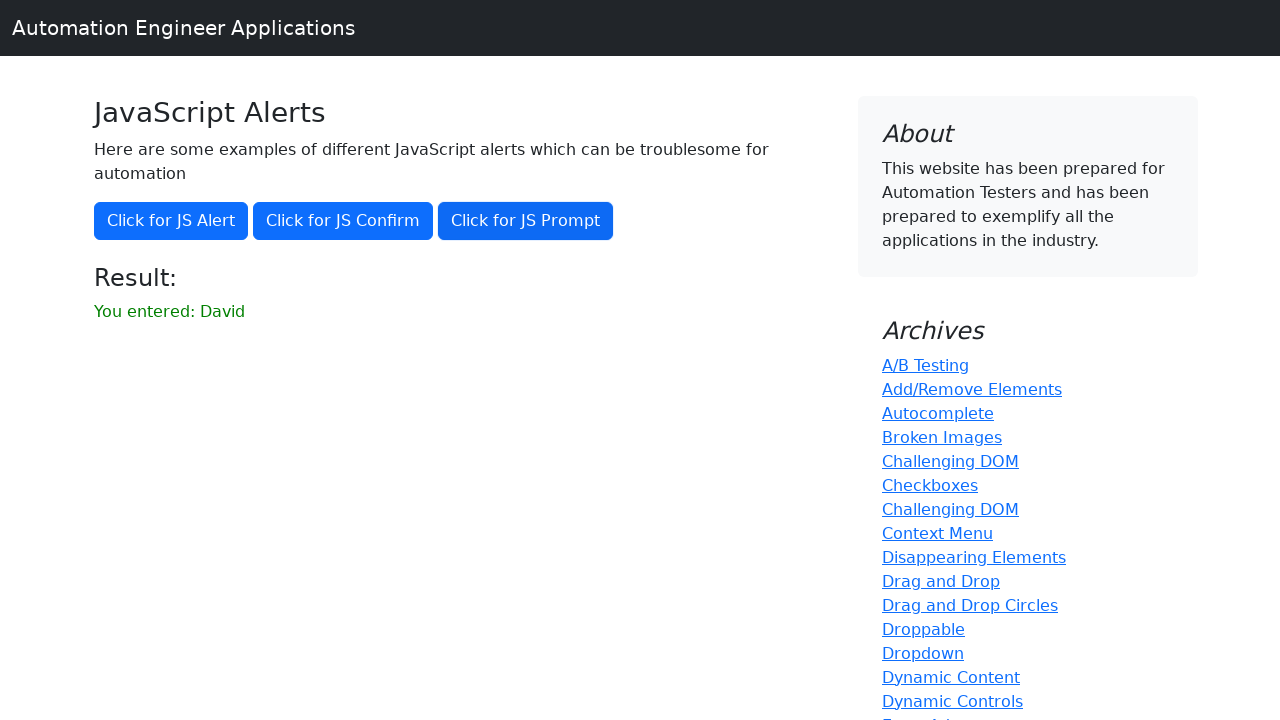

Retrieved result text from second paragraph element
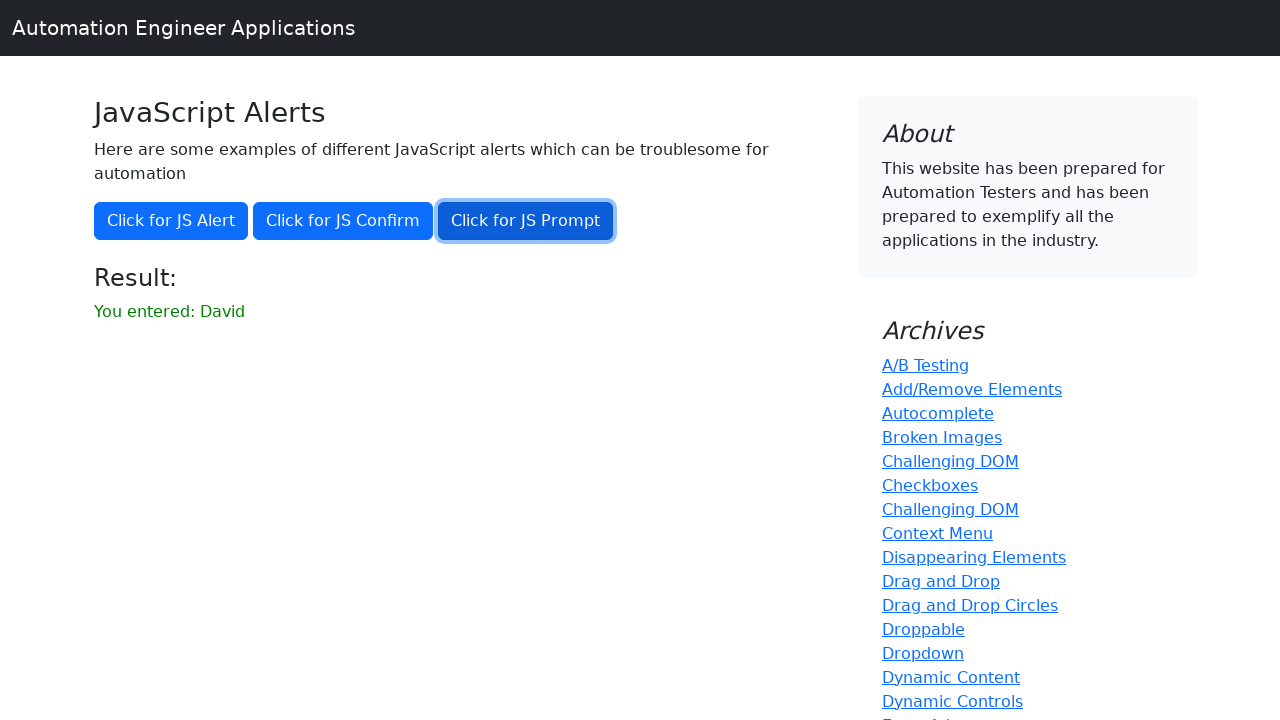

Verified that 'David' is present in the result message
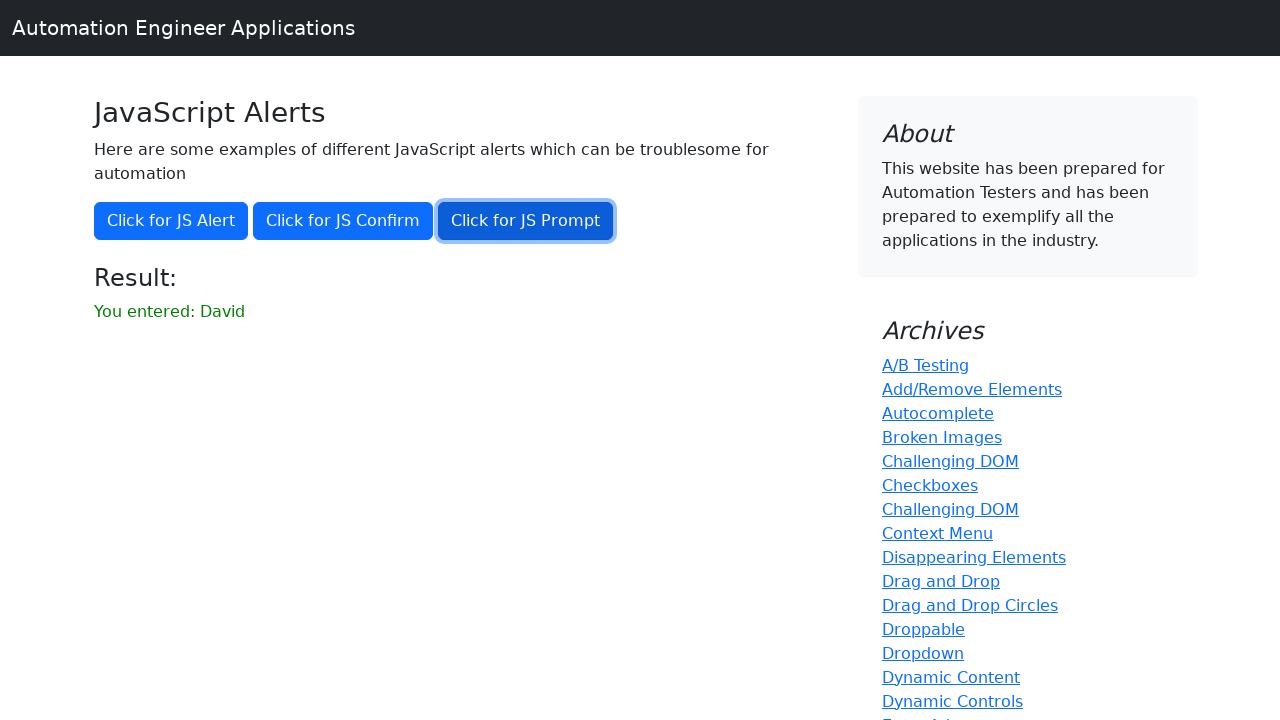

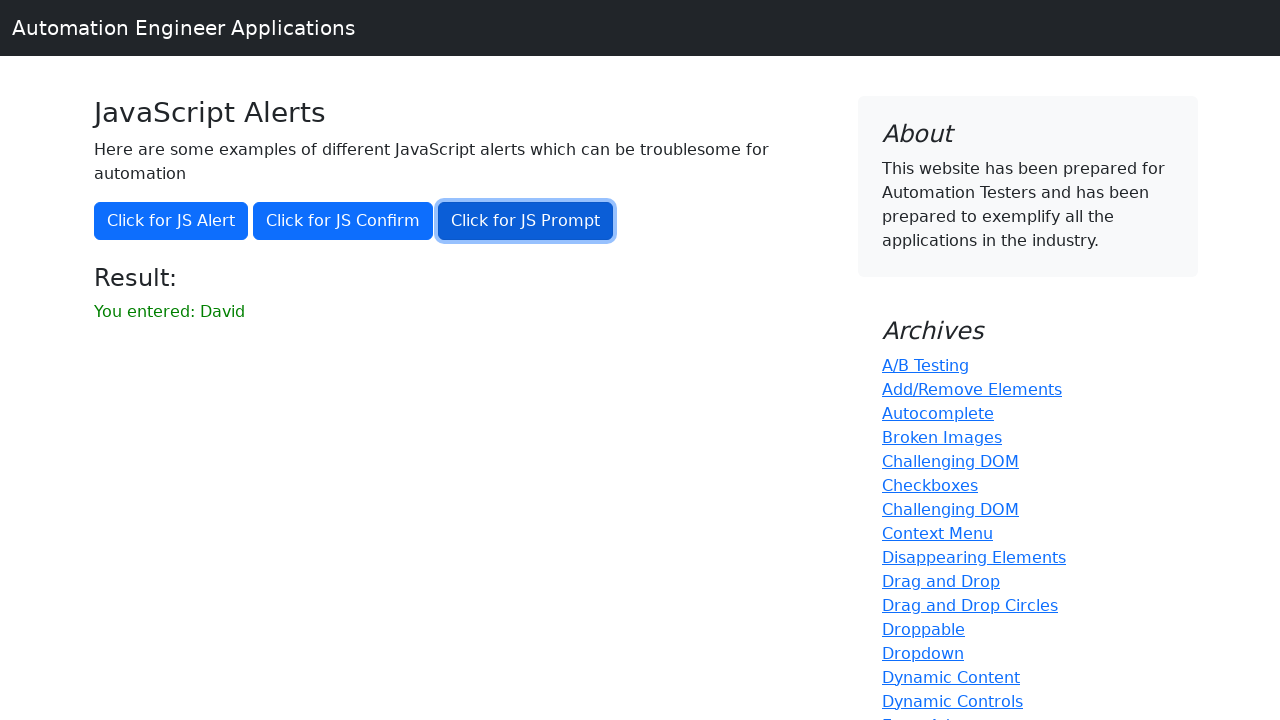